Navigates to Form Authentication page and verifies the h2 element displays "Login Page"

Starting URL: https://the-internet.herokuapp.com/

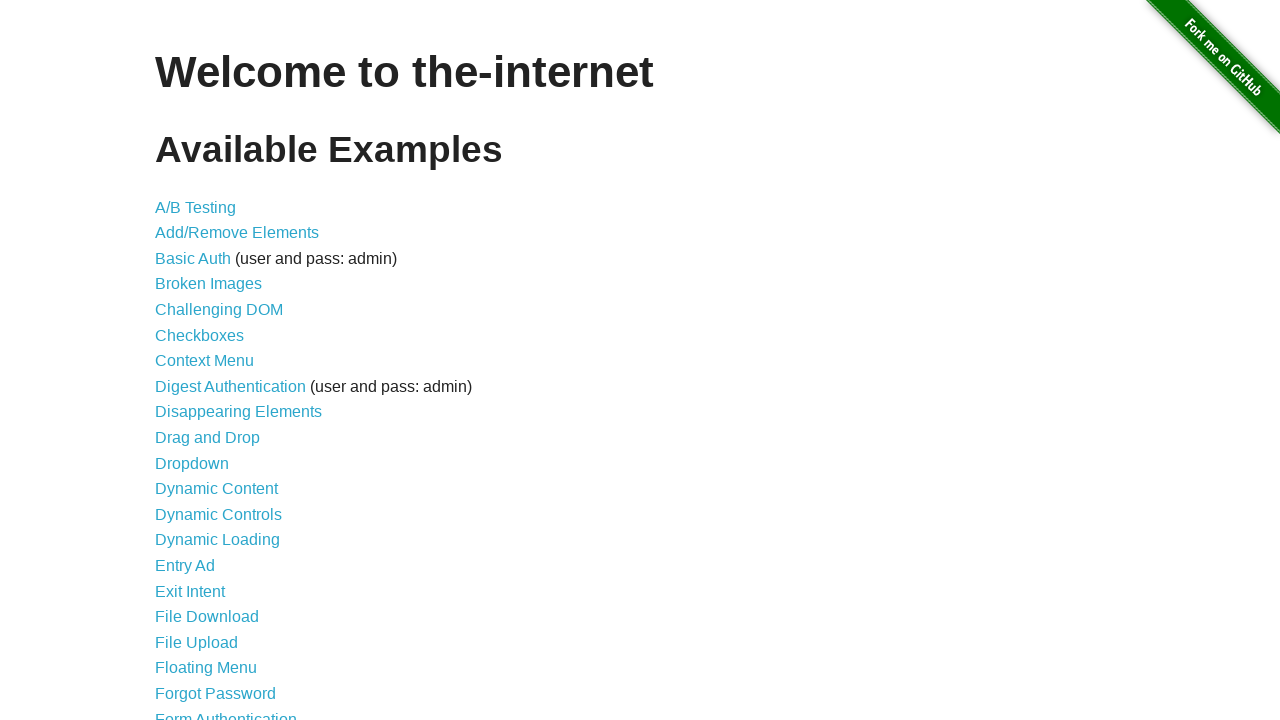

Clicked on Form Authentication link at (226, 712) on xpath=//a[text()='Form Authentication']
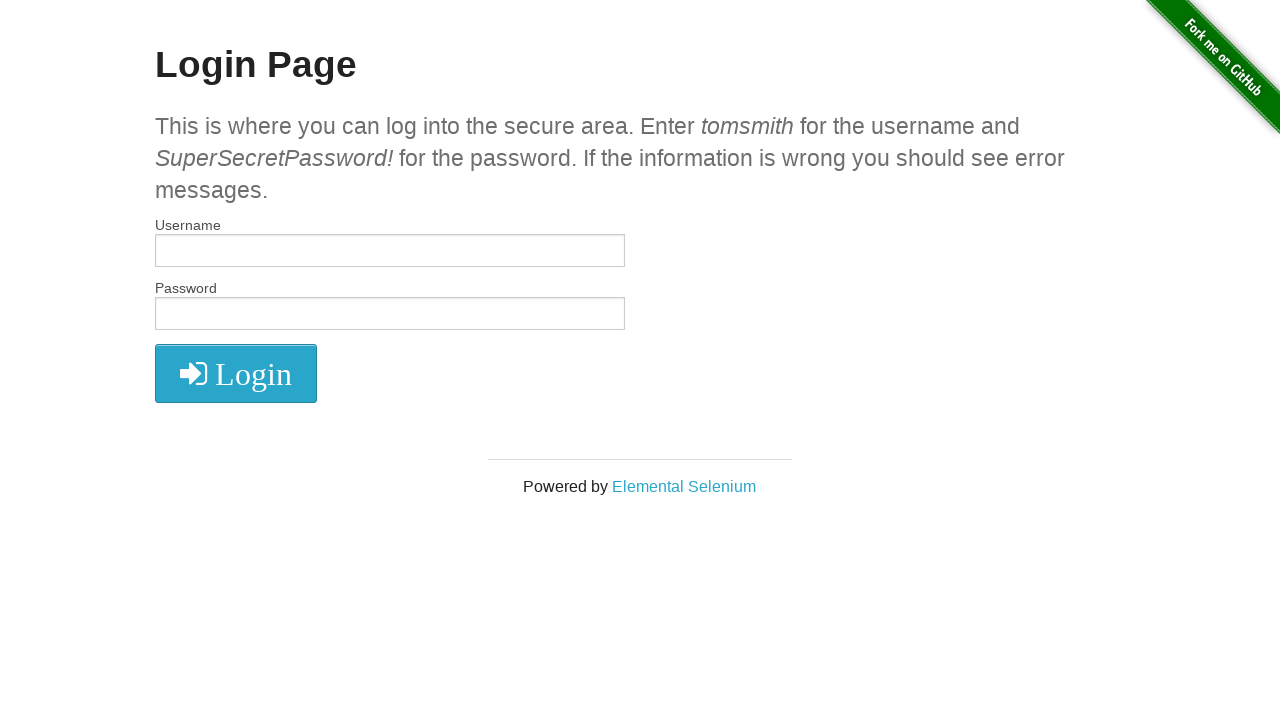

H2 element loaded on page
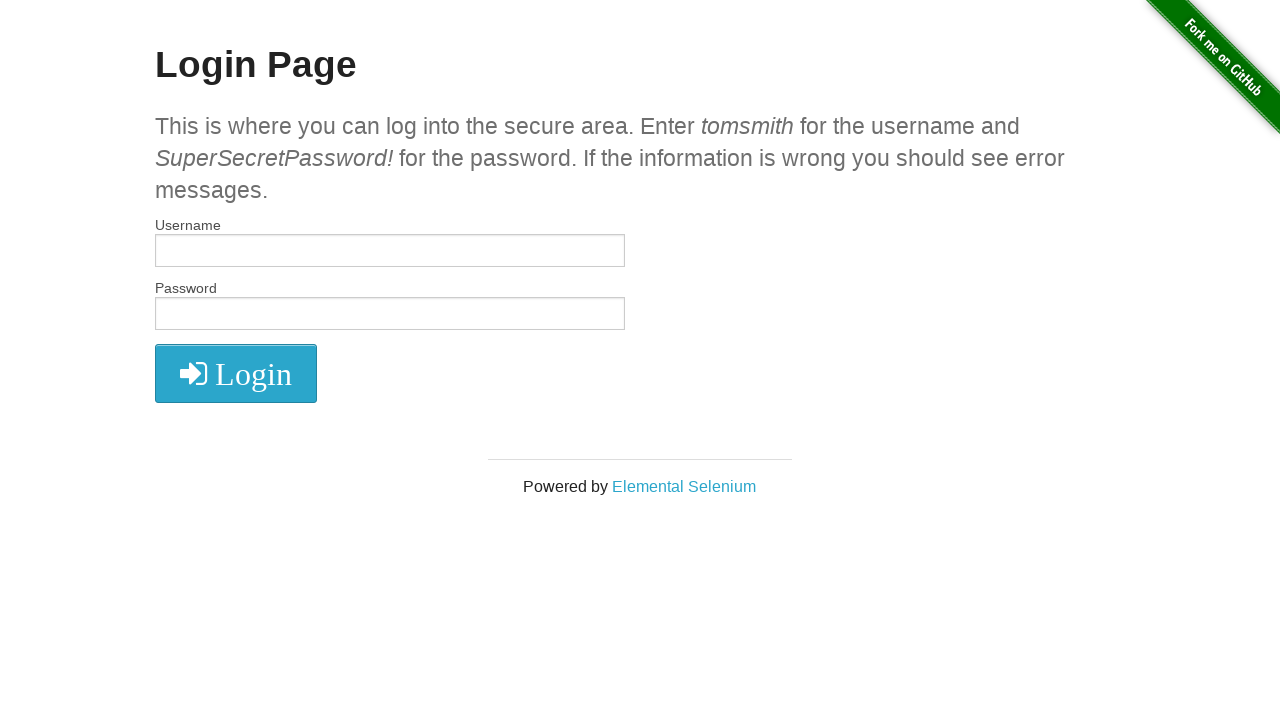

Verified h2 element displays 'Login Page'
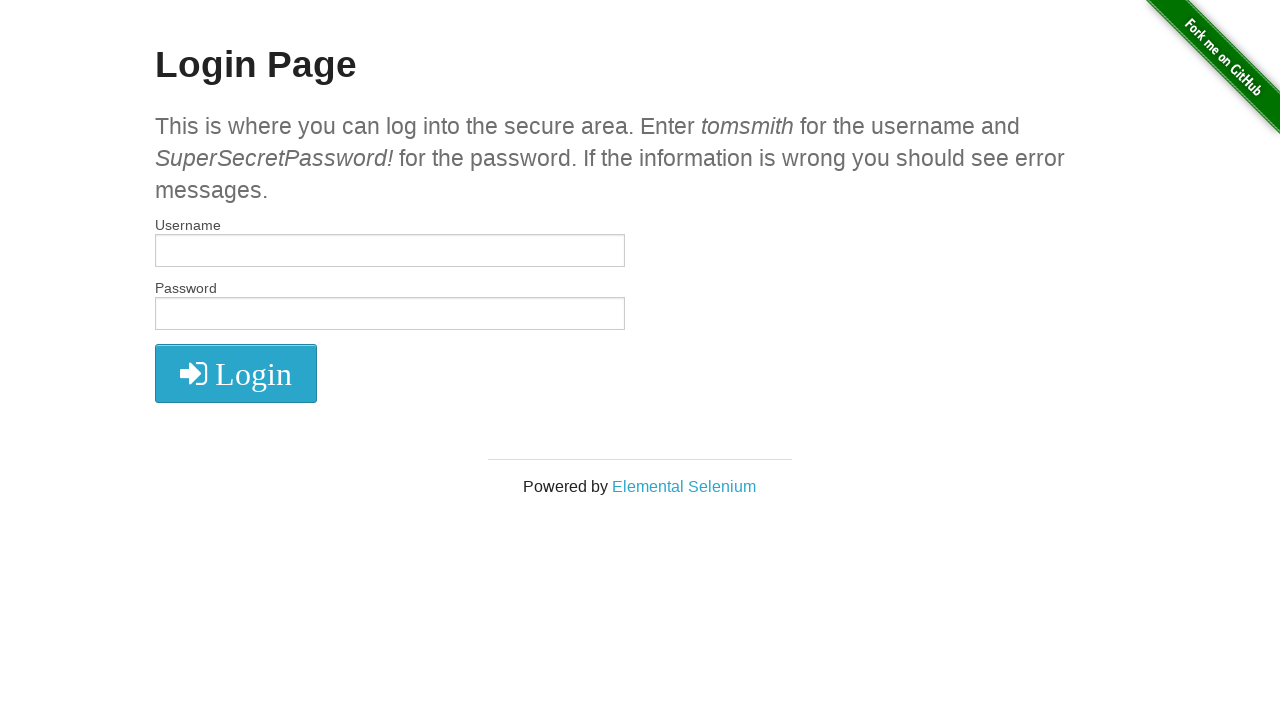

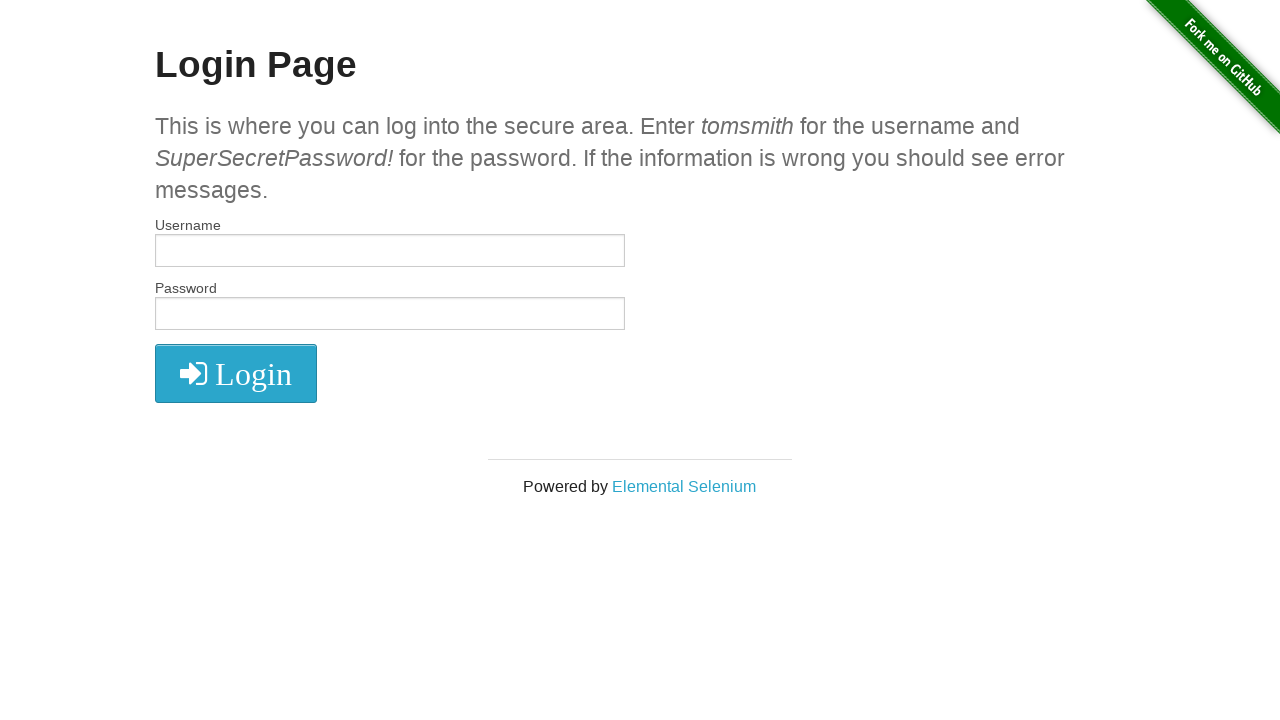